Tests opting out of A/B tests by forging an opt-out cookie on the homepage before navigating to the A/B test page

Starting URL: http://the-internet.herokuapp.com

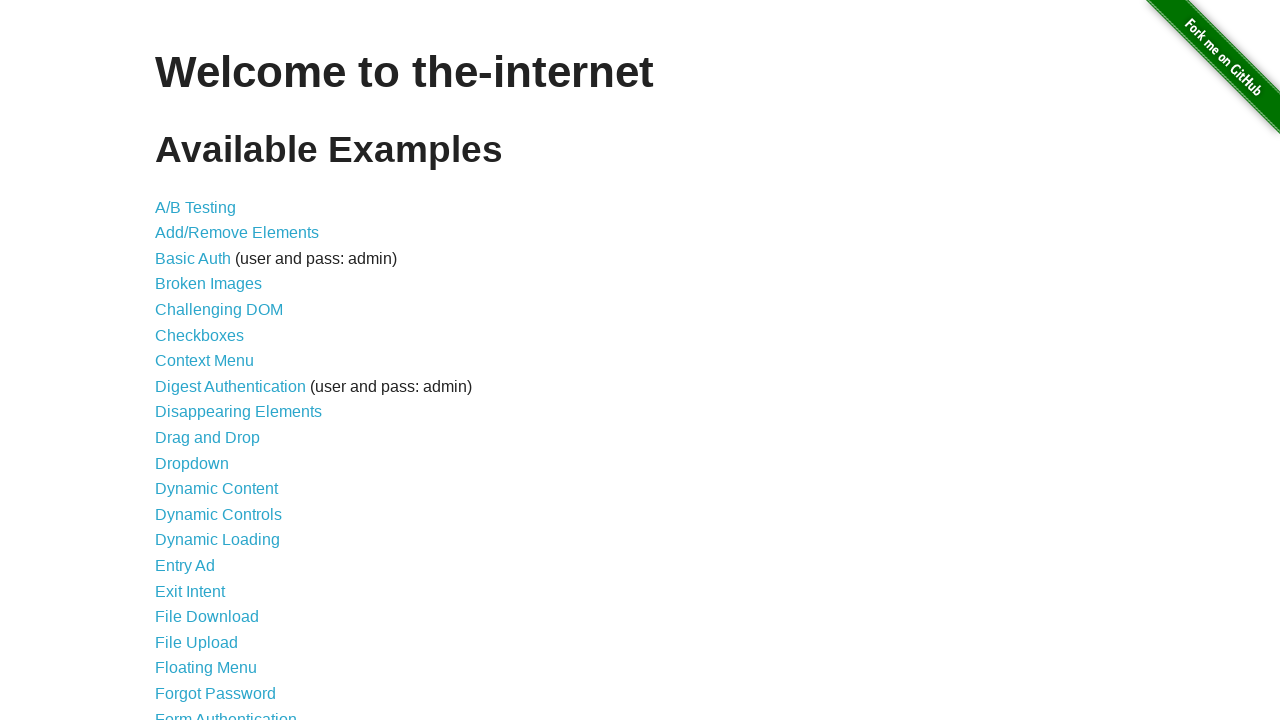

Added optimizelyOptOut cookie with value 'true' to opt out of A/B tests
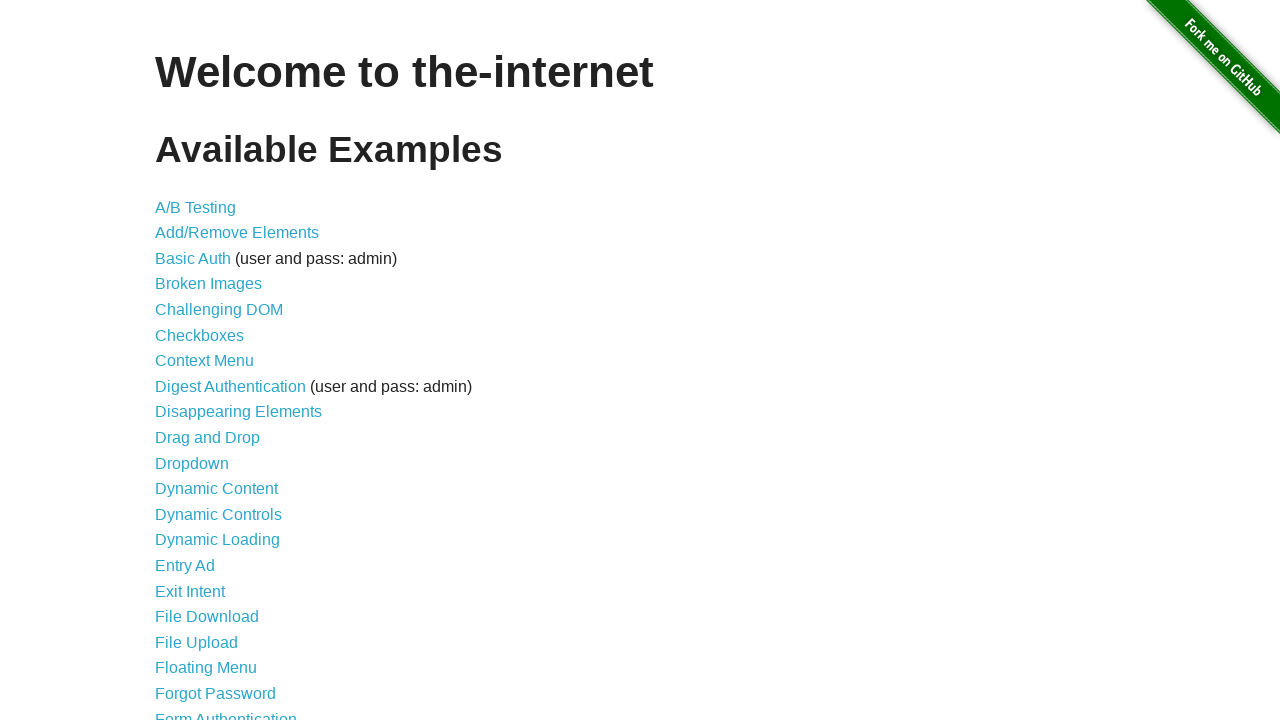

Navigated to A/B test page at http://the-internet.herokuapp.com/abtest
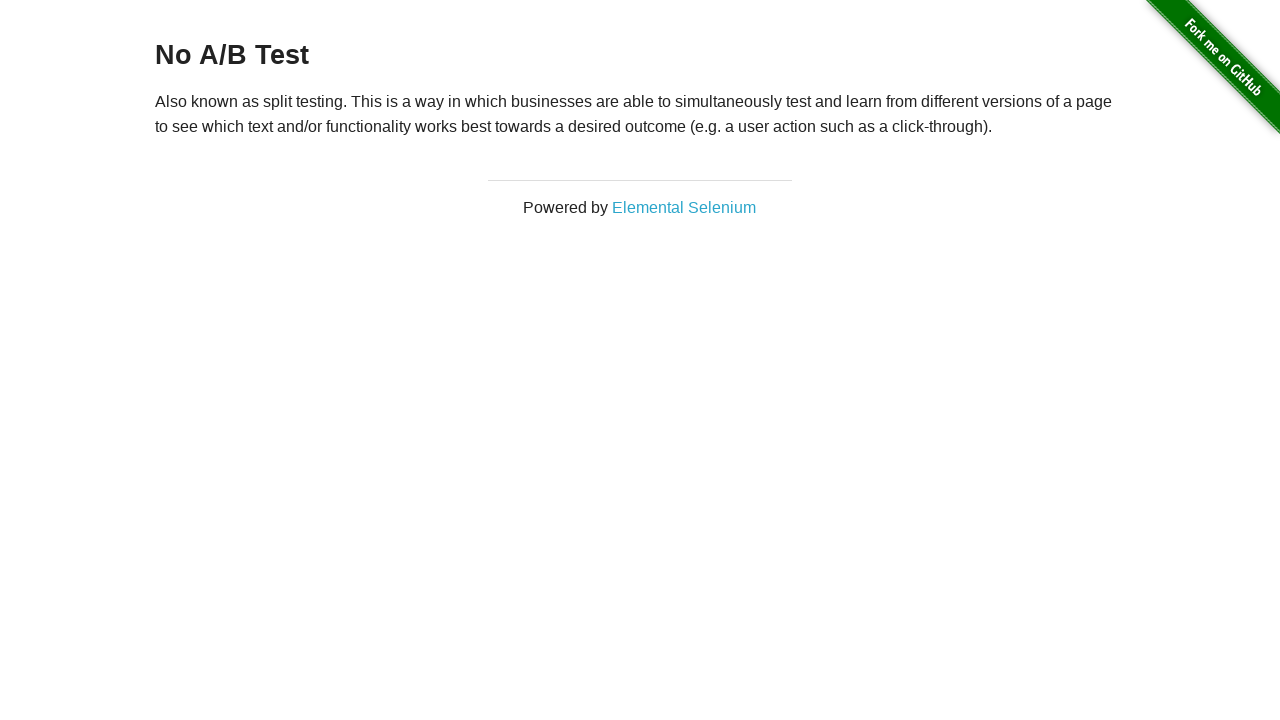

Retrieved heading text from A/B test page
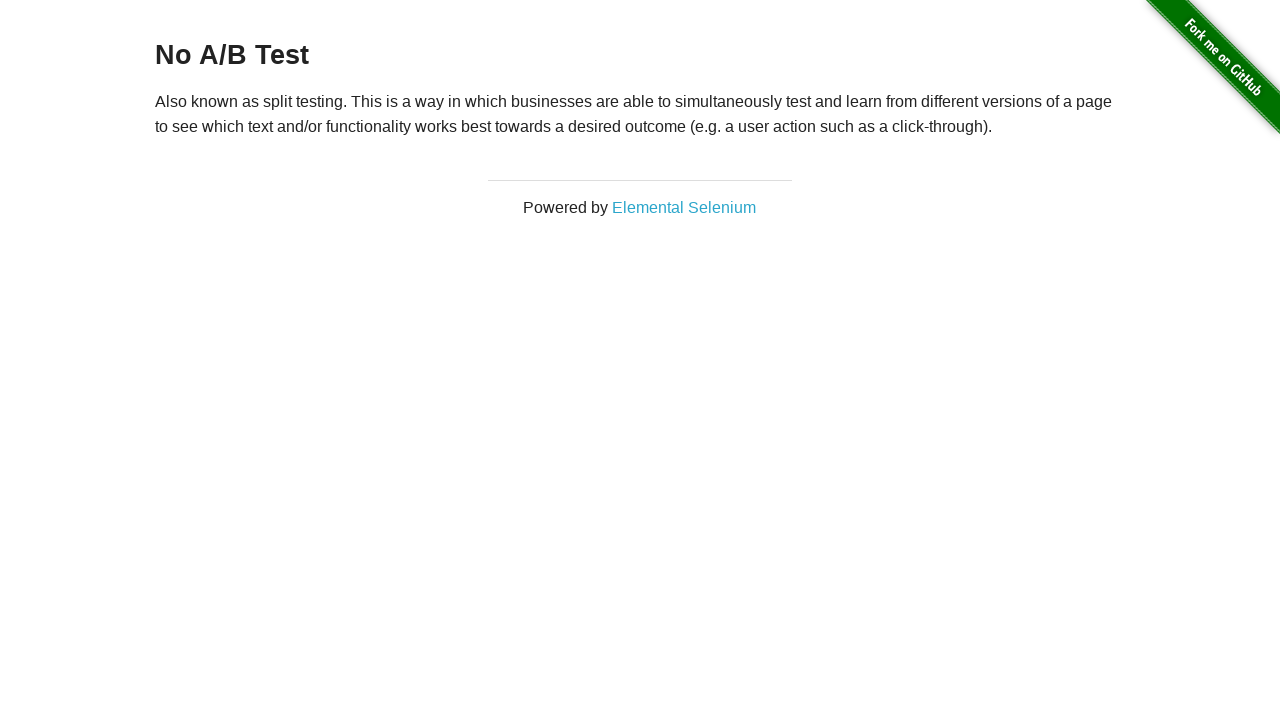

Verified that heading text is 'No A/B Test', confirming opt-out cookie is active
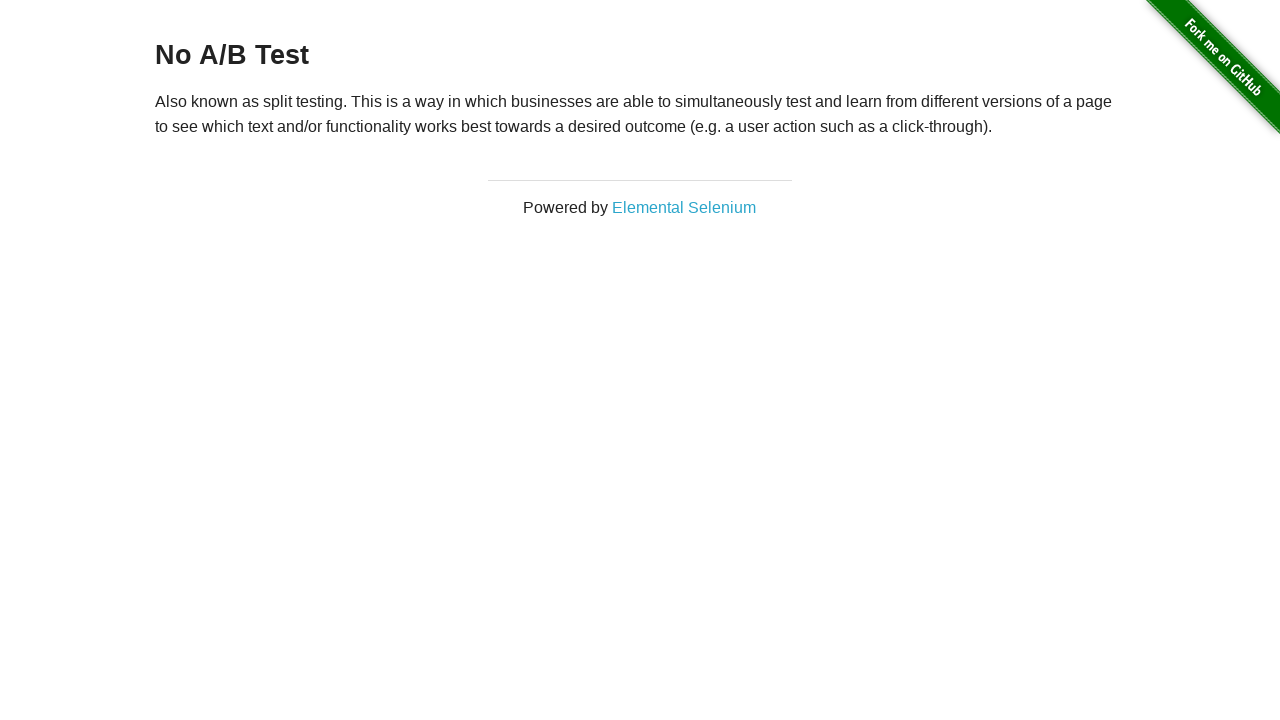

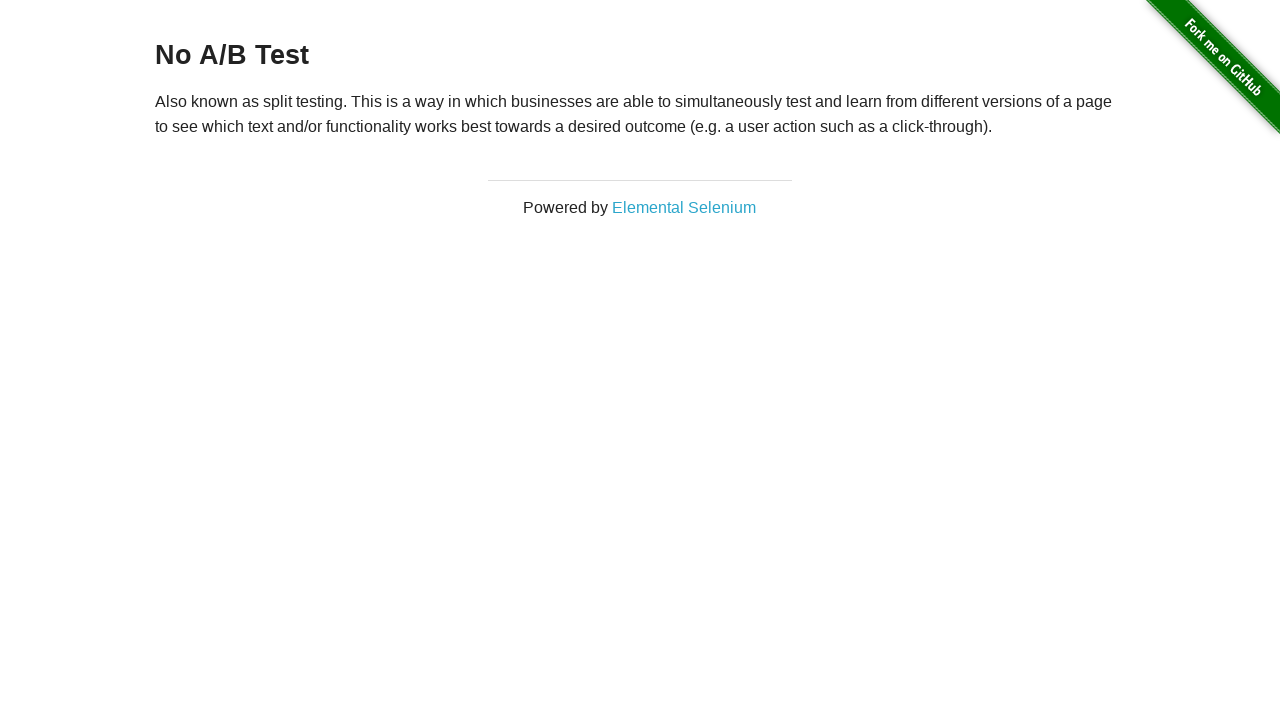